Tests that the Clear completed button is hidden when no items are completed.

Starting URL: https://demo.playwright.dev/todomvc

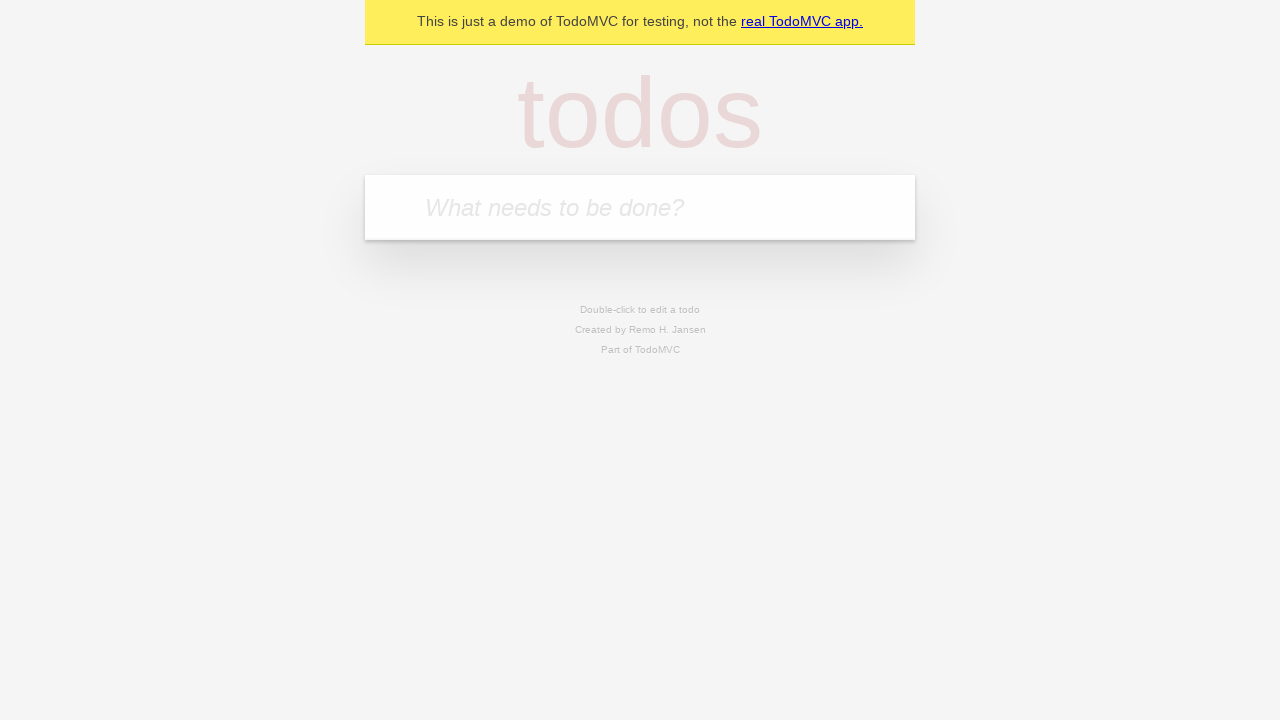

Filled todo input with 'buy some cheese' on internal:attr=[placeholder="What needs to be done?"i]
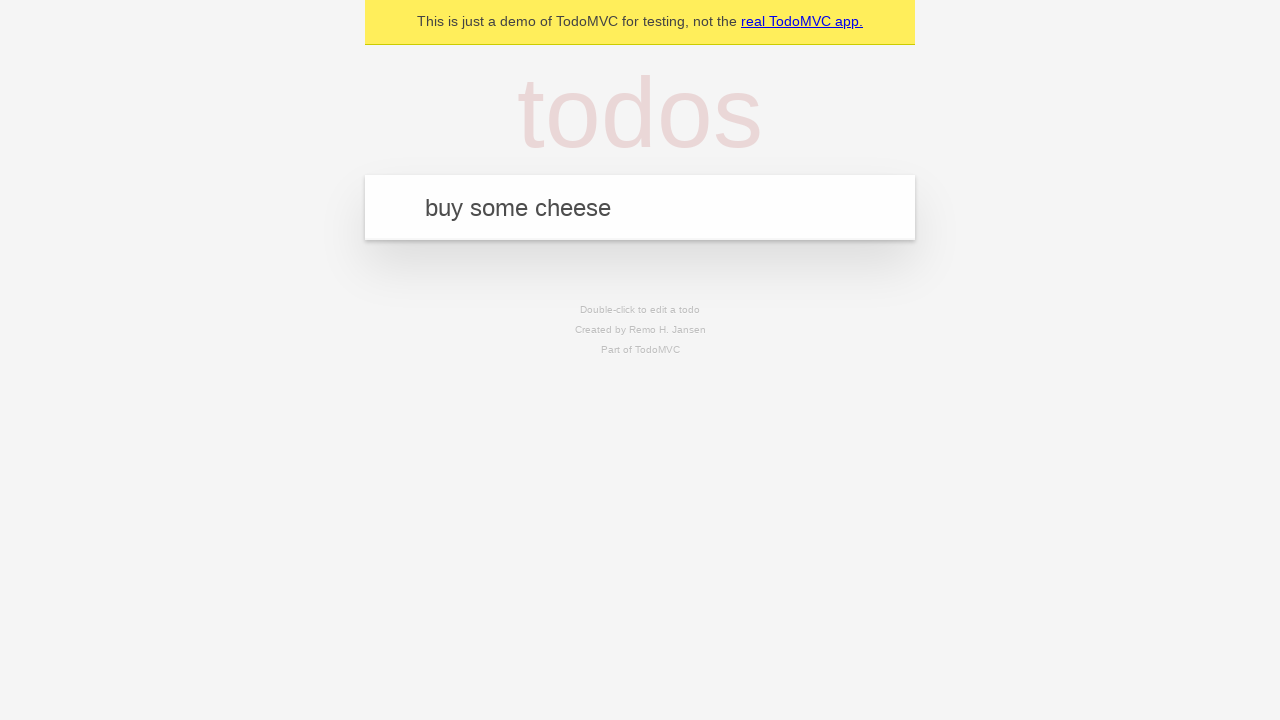

Pressed Enter to add first todo item on internal:attr=[placeholder="What needs to be done?"i]
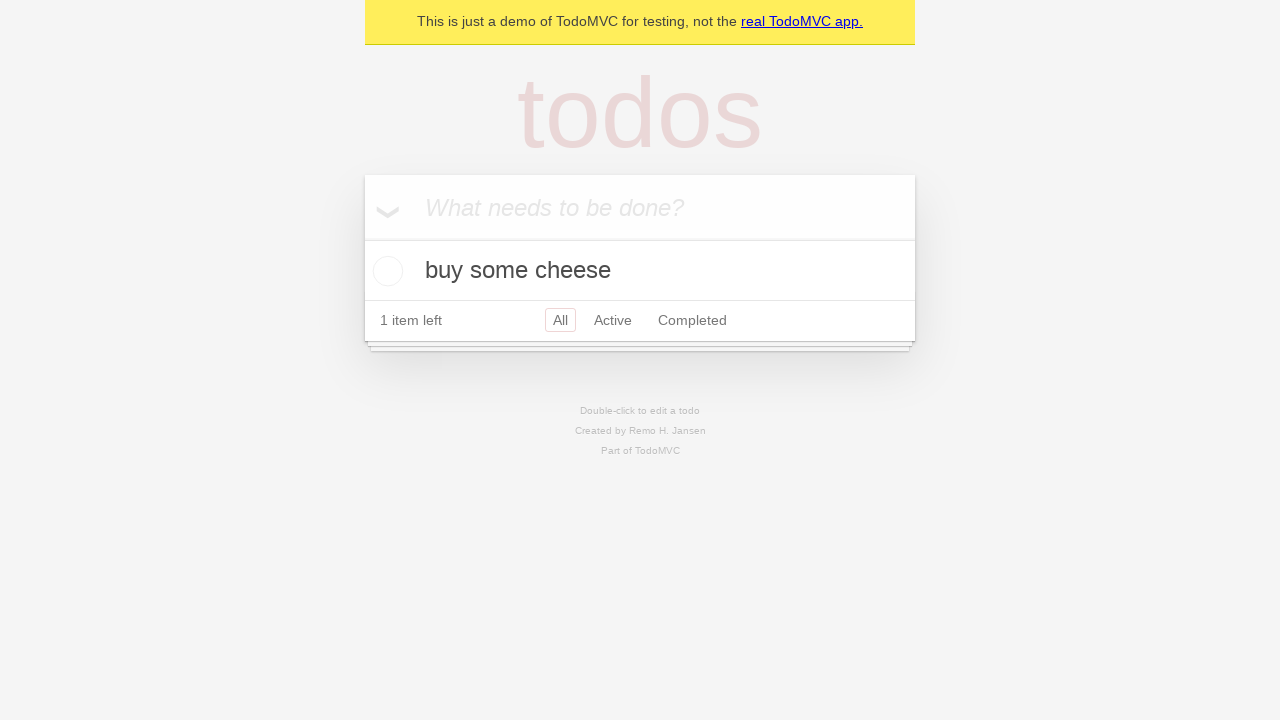

Filled todo input with 'feed the cat' on internal:attr=[placeholder="What needs to be done?"i]
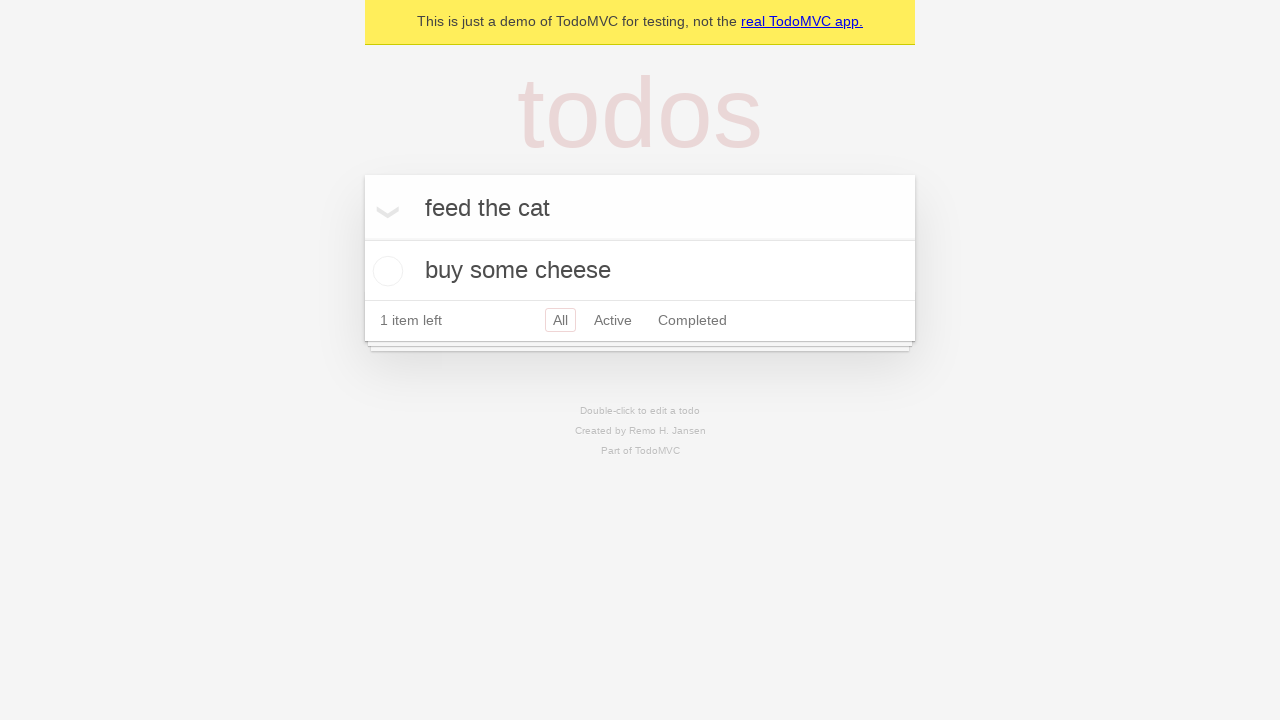

Pressed Enter to add second todo item on internal:attr=[placeholder="What needs to be done?"i]
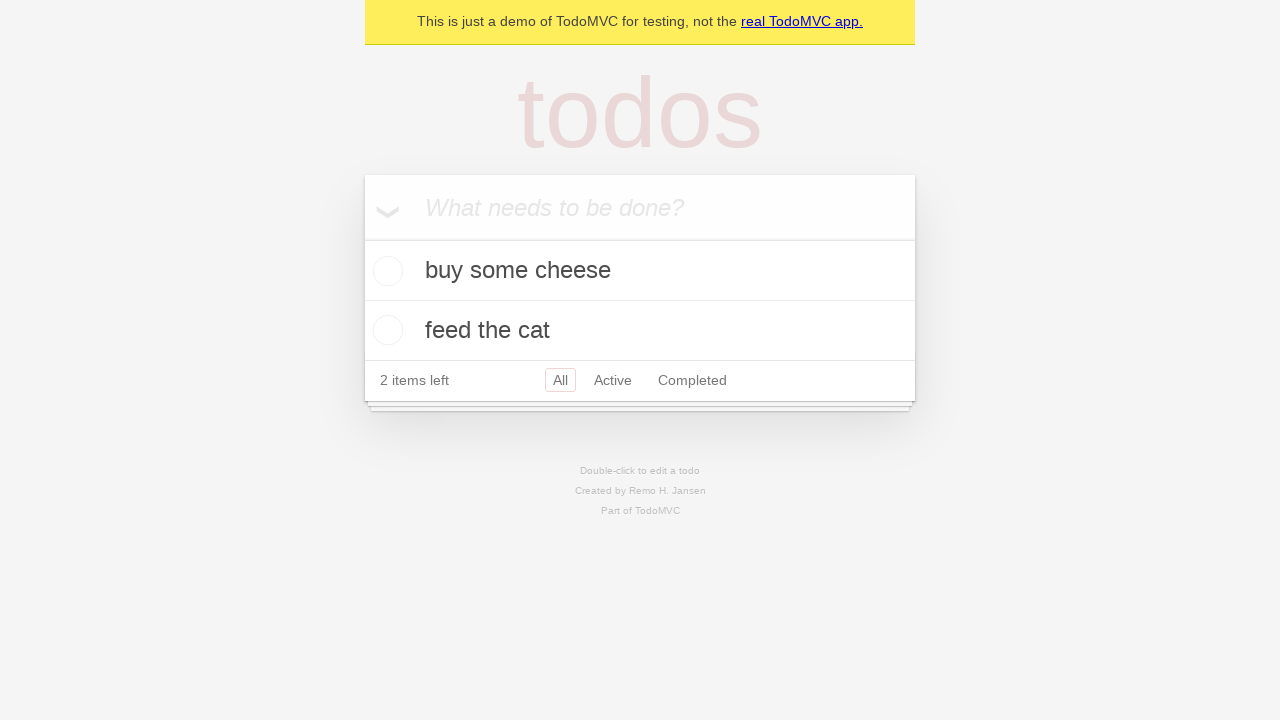

Filled todo input with 'book a doctors appointment' on internal:attr=[placeholder="What needs to be done?"i]
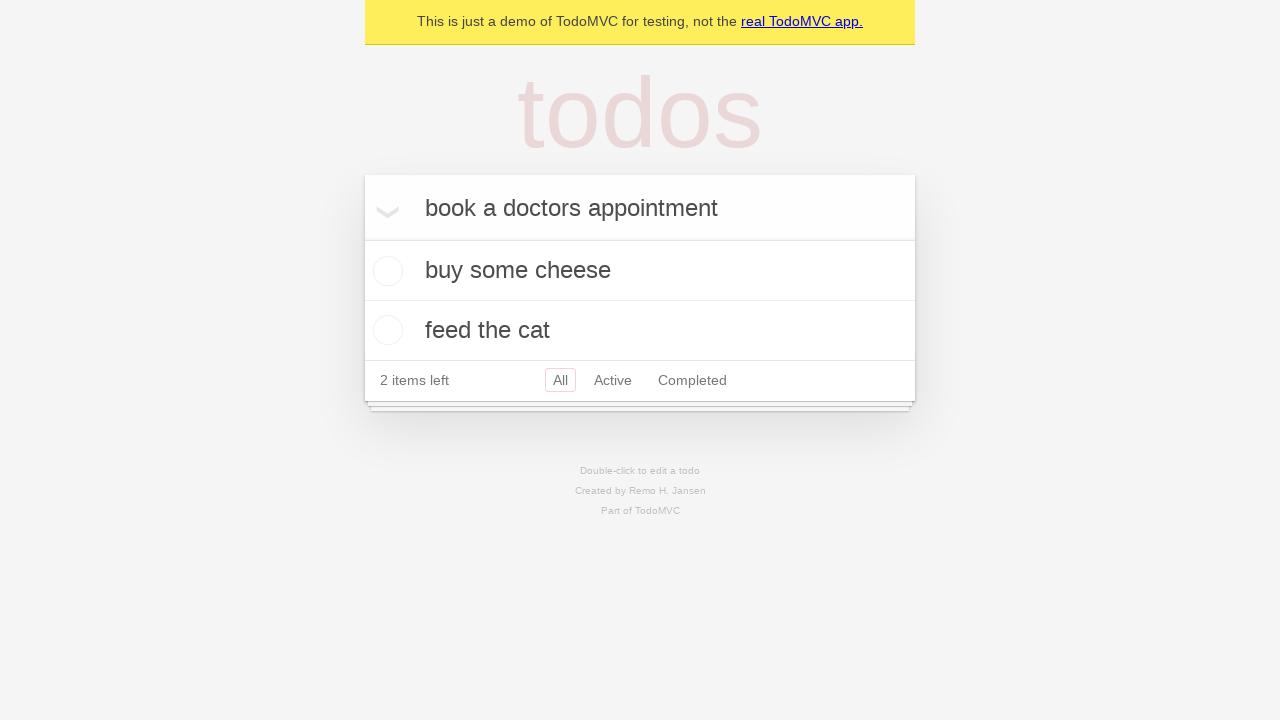

Pressed Enter to add third todo item on internal:attr=[placeholder="What needs to be done?"i]
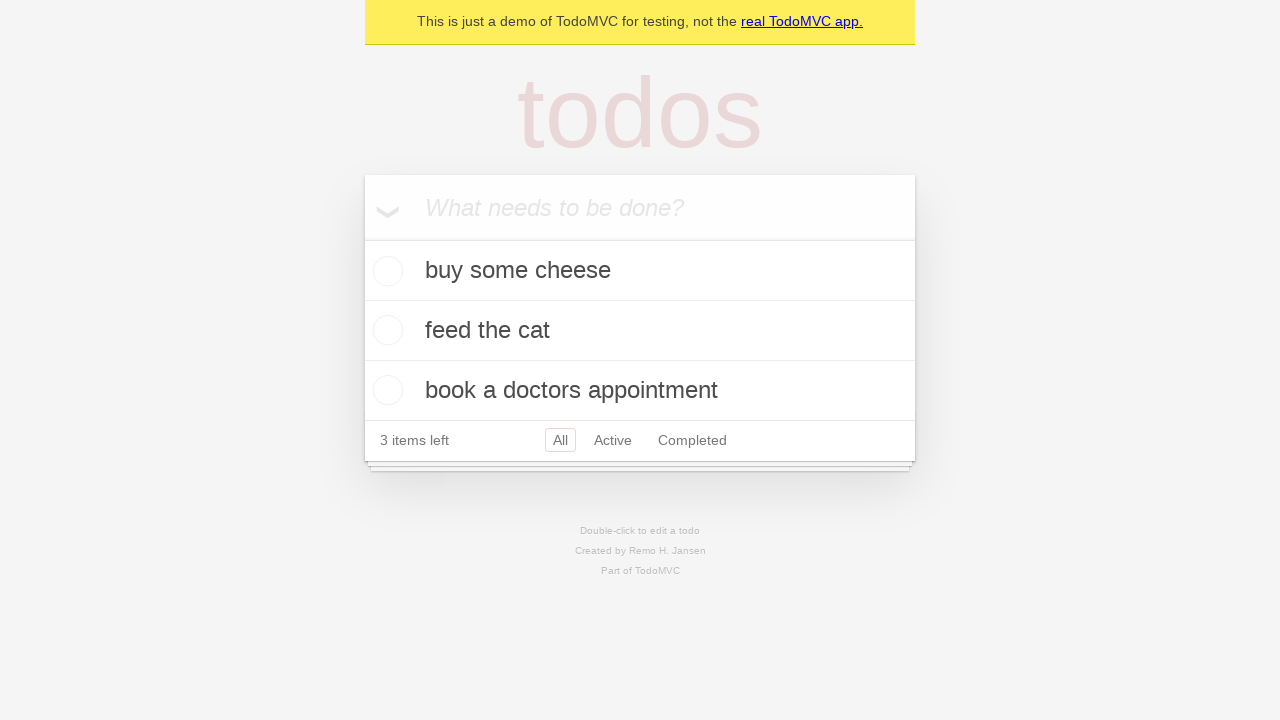

Checked the first todo item to mark it as completed at (385, 271) on .todo-list li .toggle >> nth=0
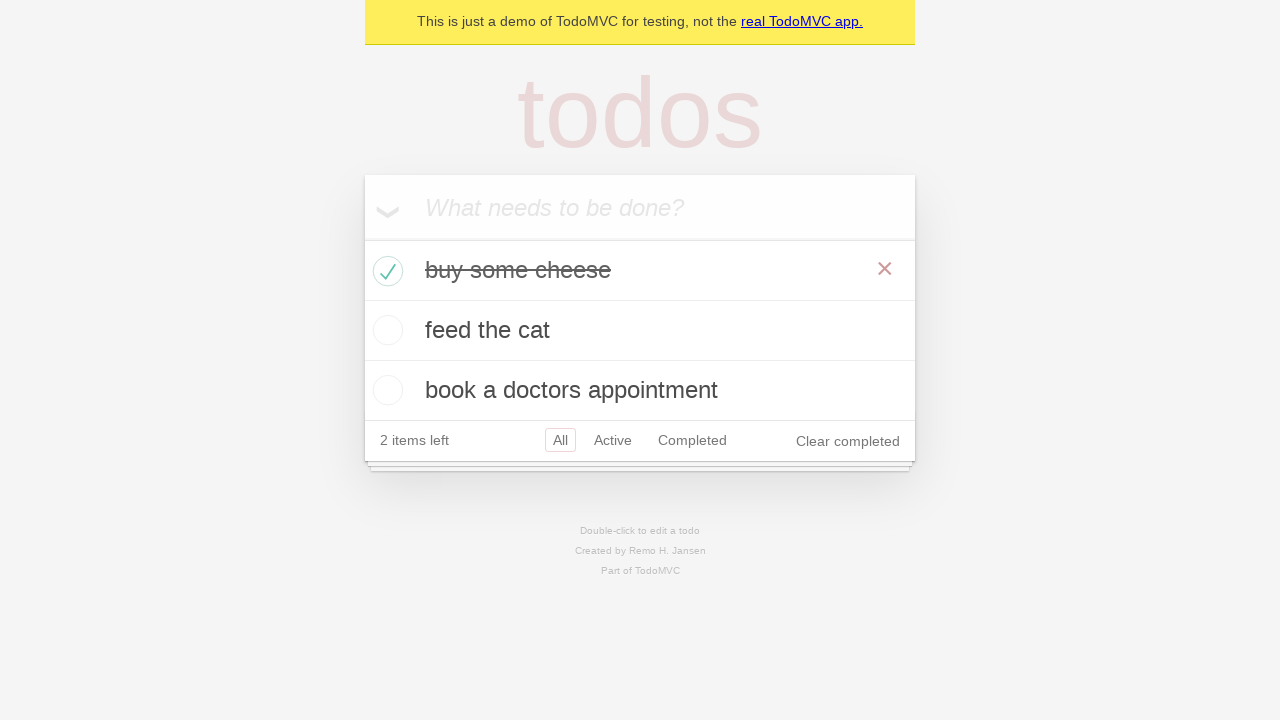

Clicked 'Clear completed' button to remove completed items at (848, 441) on internal:role=button[name="Clear completed"i]
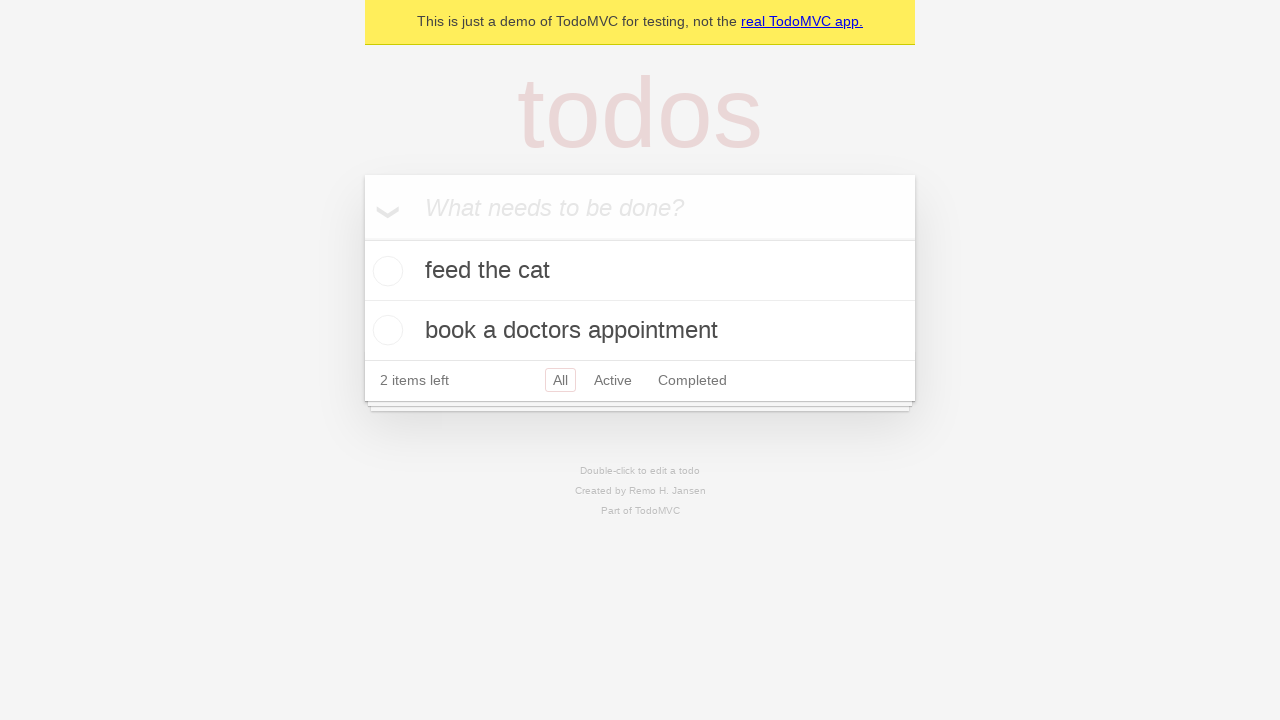

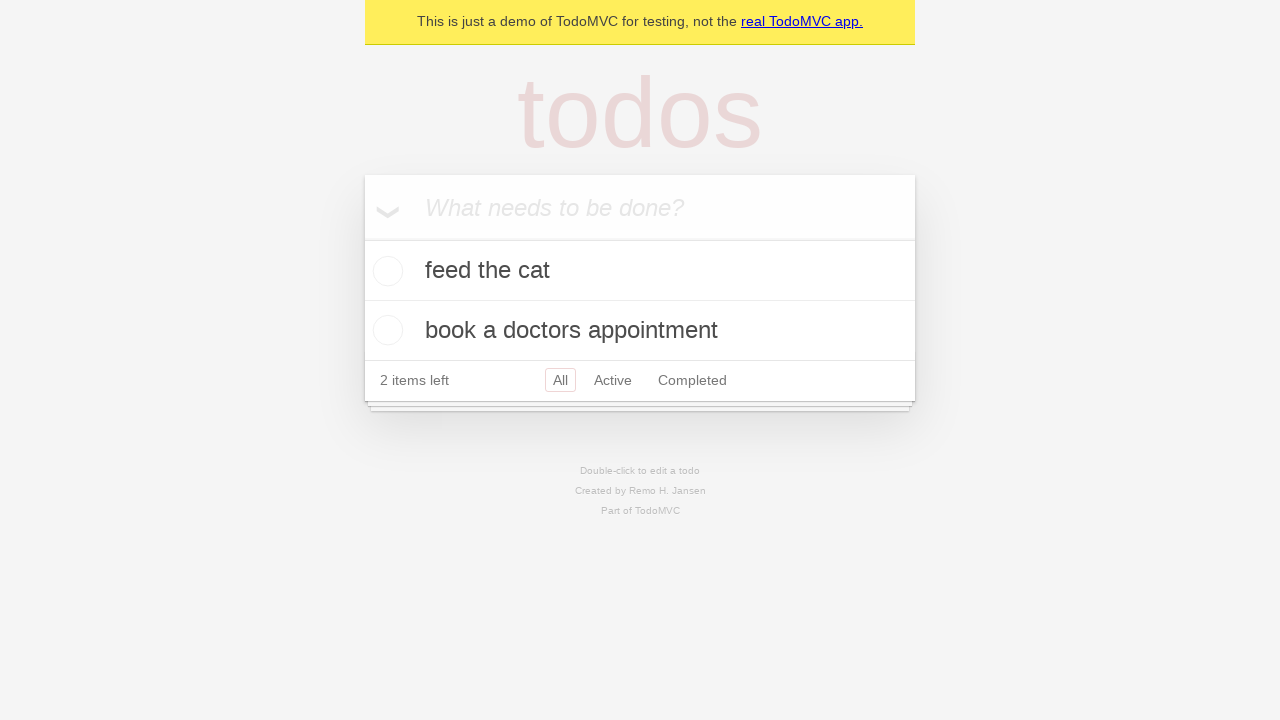